Navigates to the Platzi website homepage

Starting URL: https://www.platzi.com

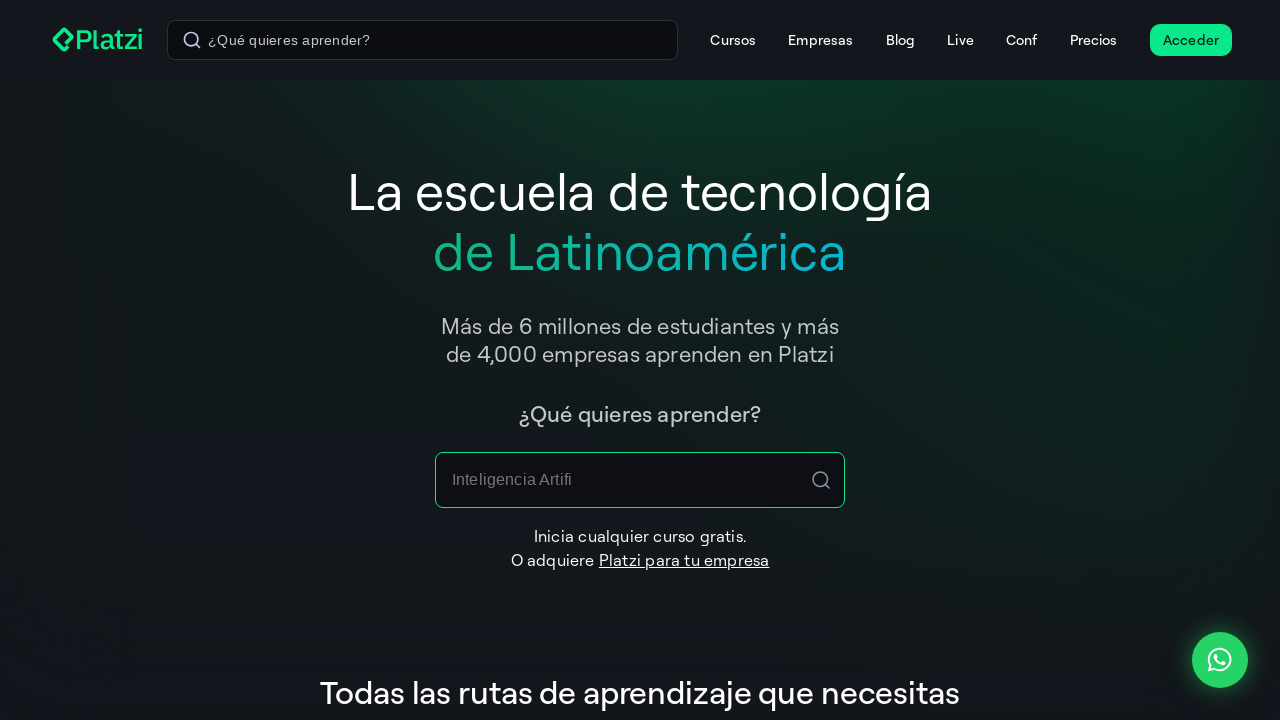

Navigated to Platzi homepage
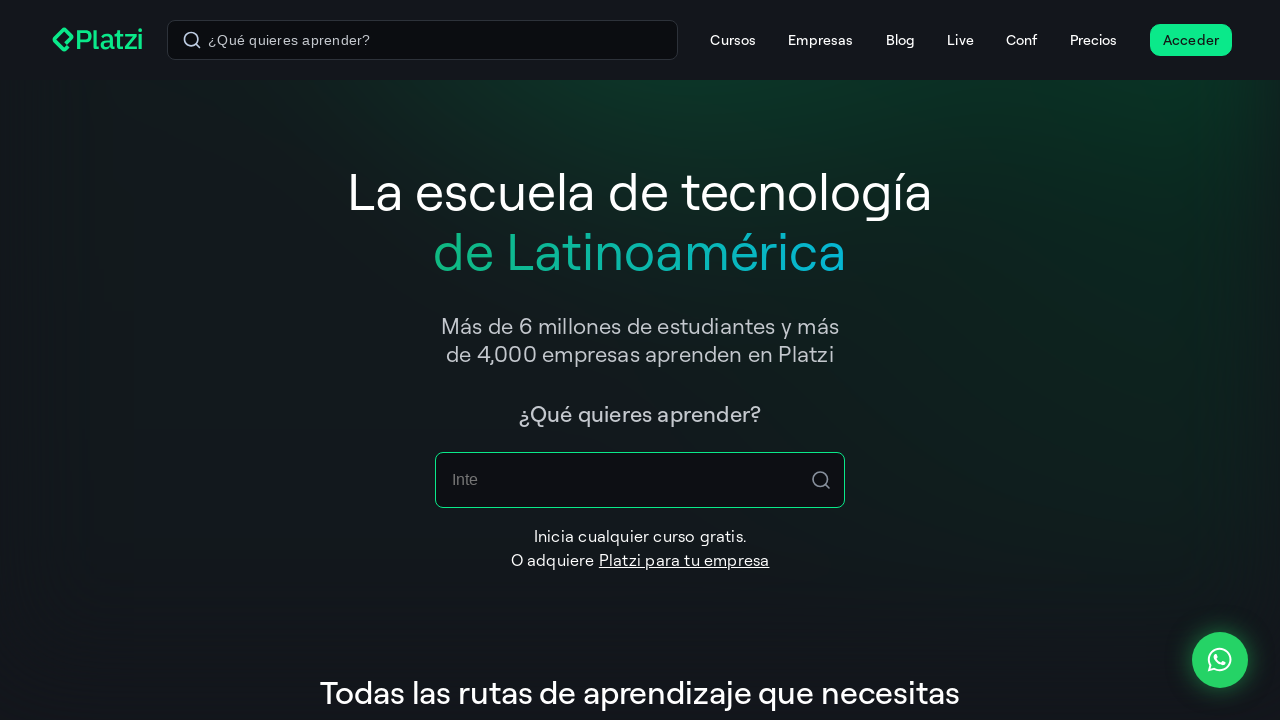

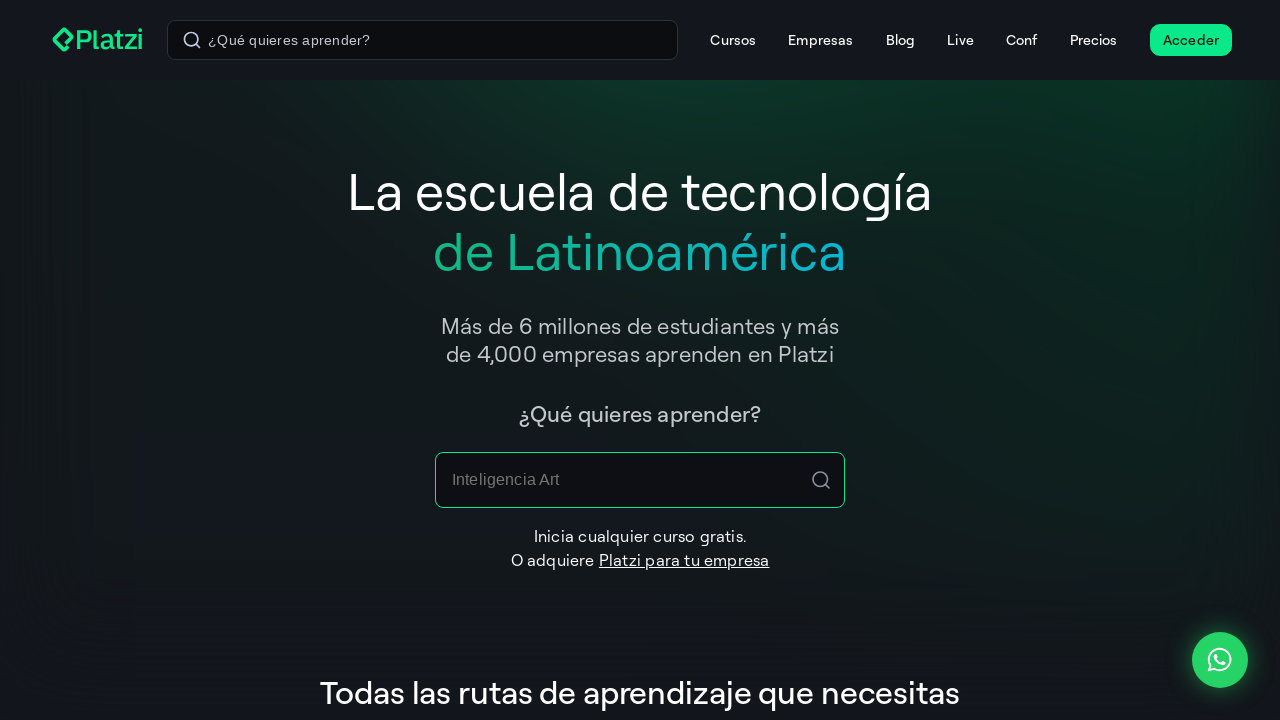